Tests email validation by navigating to product page, entering an email address in the review form, and attempting to submit without entering product details

Starting URL: http://kevinlamping.com/webdriverio-course-content/index.html#

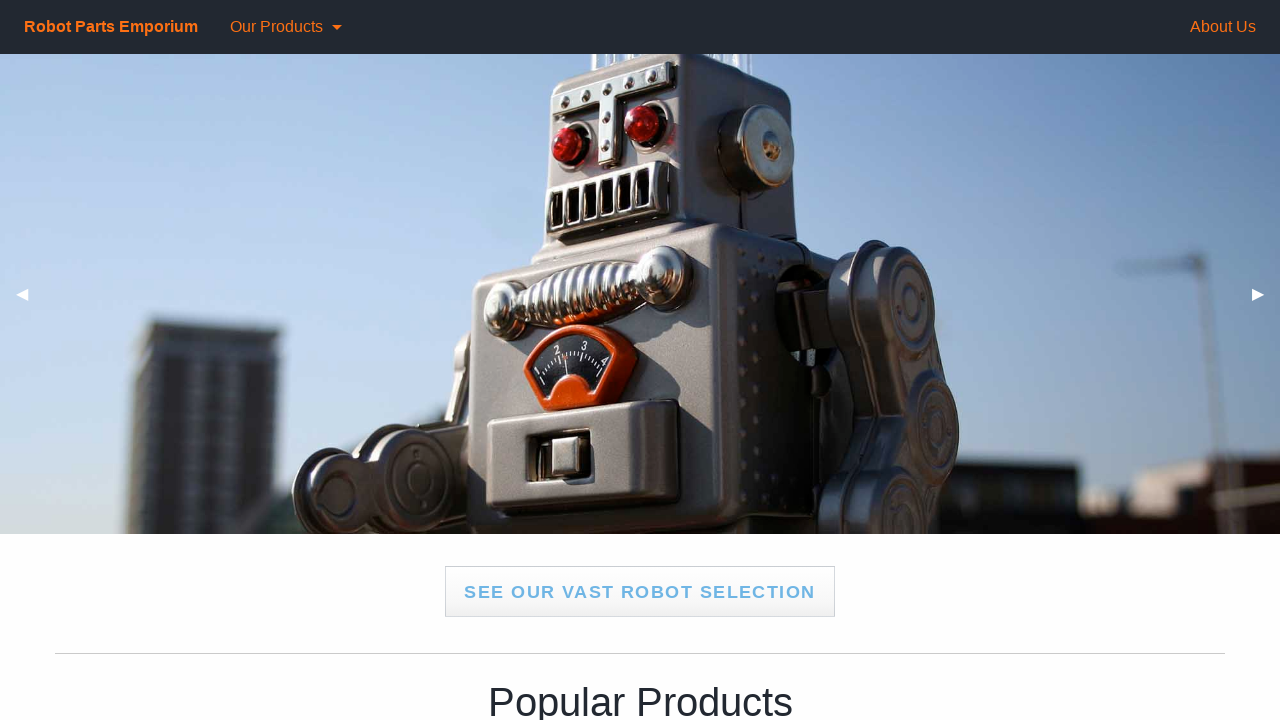

Clicked 'See our vast robot selection' button to navigate to product page at (640, 592) on xpath=//div[3]/a
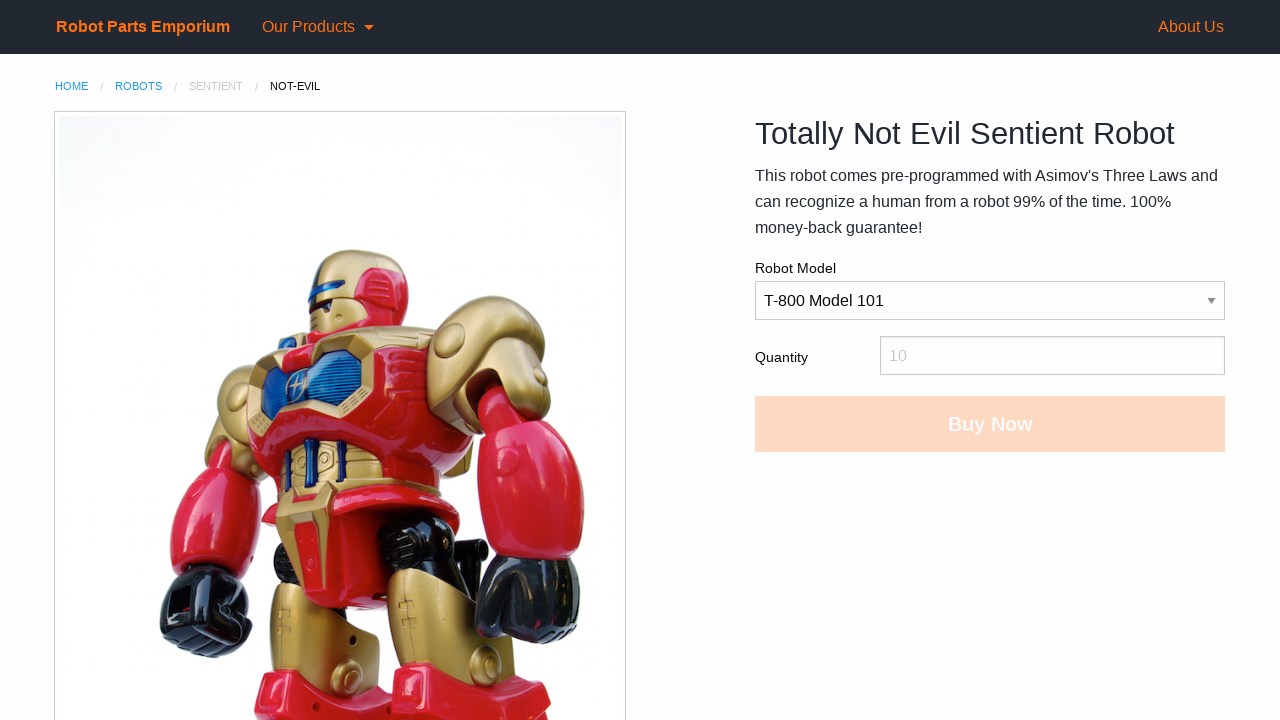

Entered email address 'testuser2024@example.com' in review form on #review-email
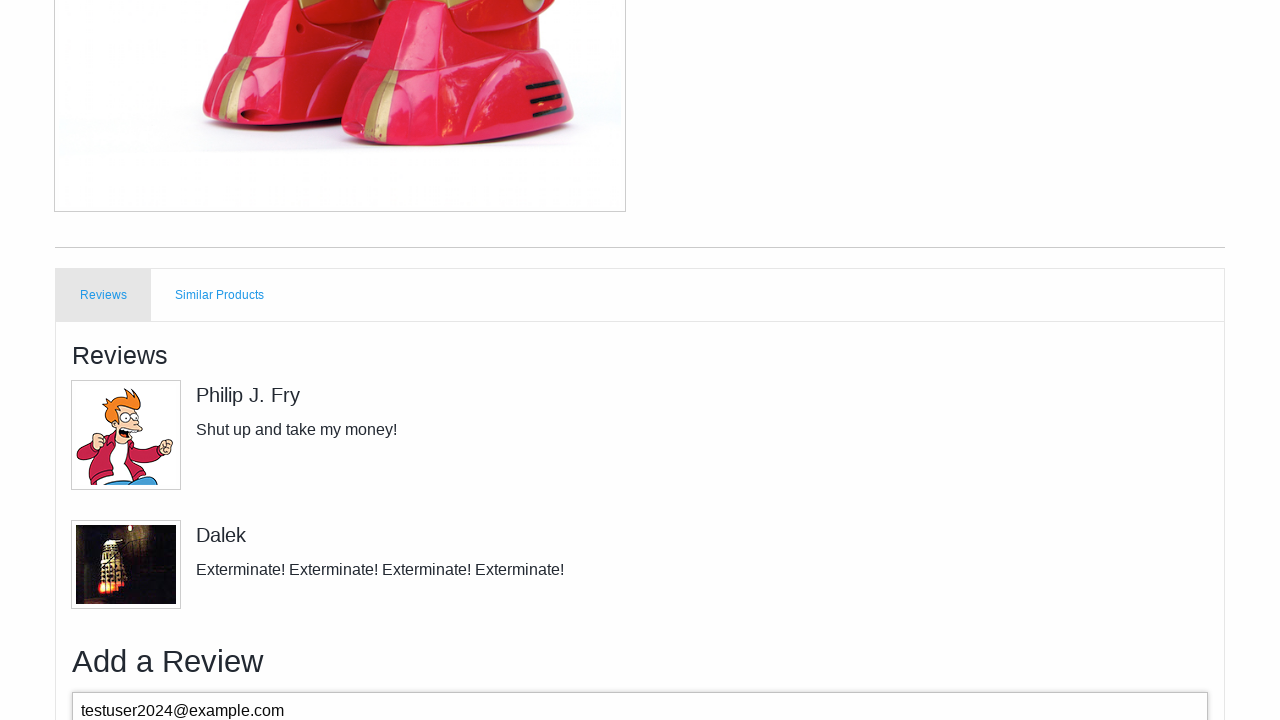

Clicked submit button to attempt form submission without product details at (640, 606) on #comment-form
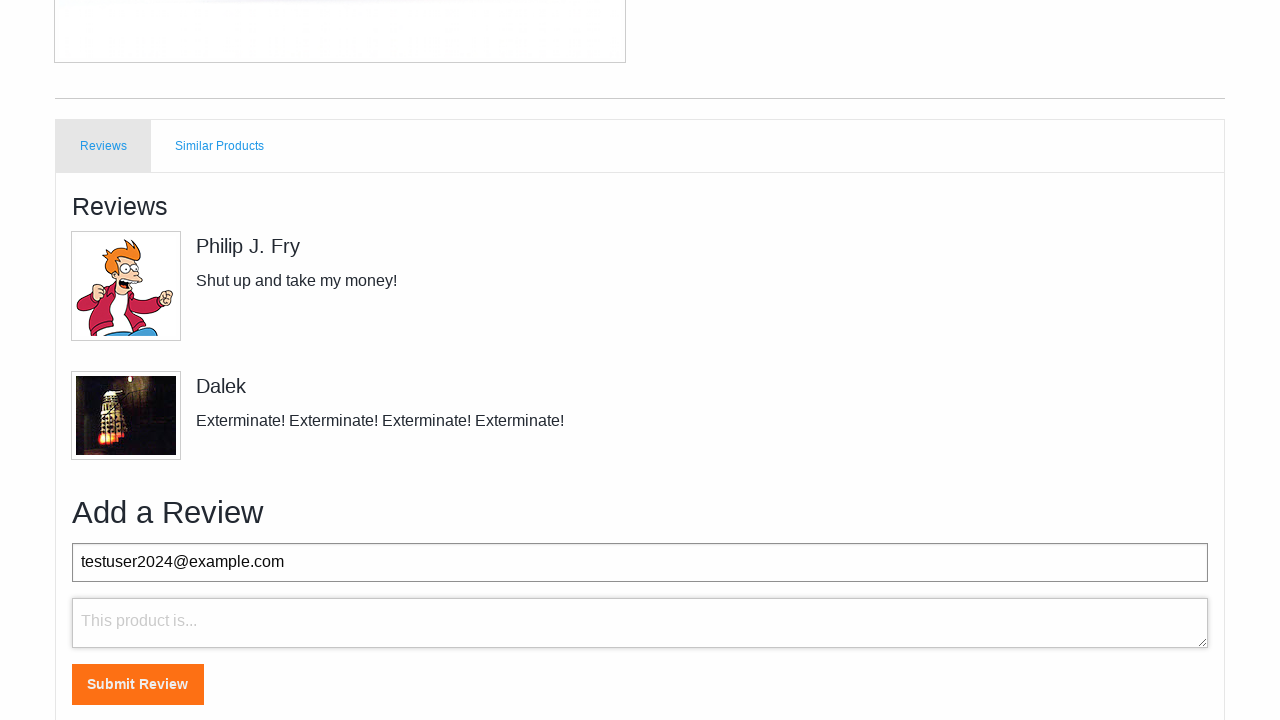

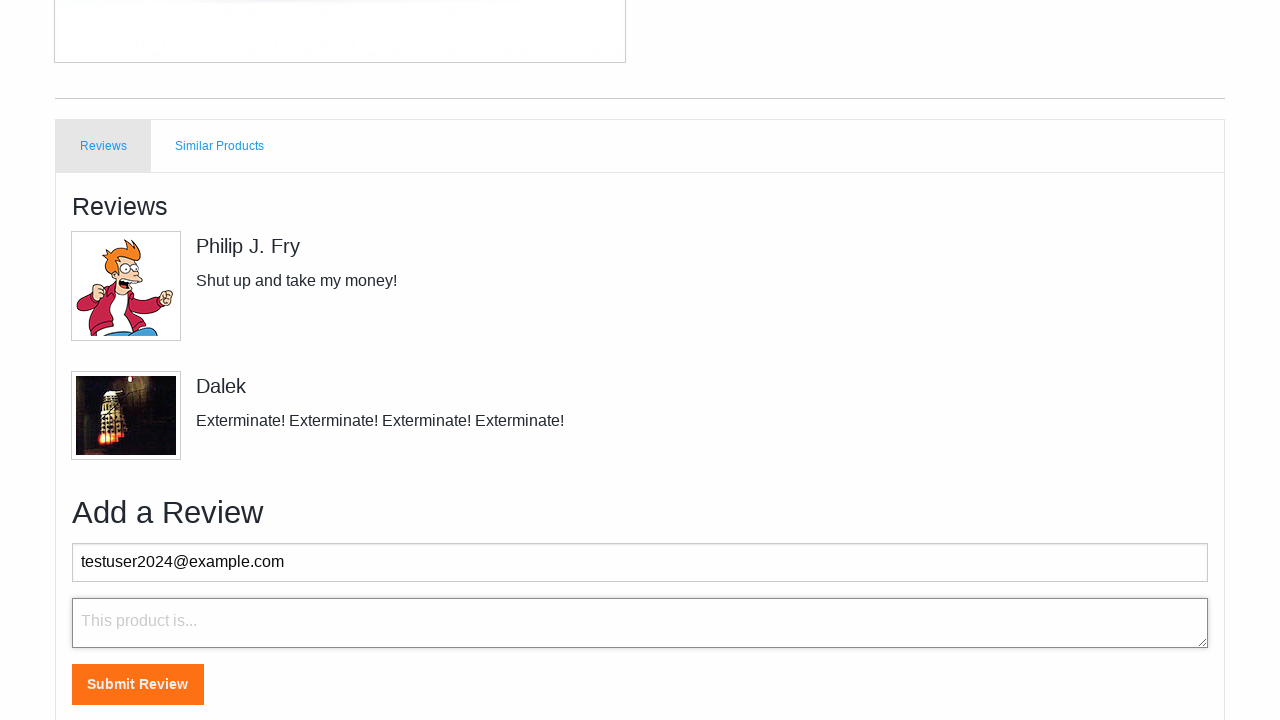